Tests state dropdown functionality by selecting multiple states (Illinois, Virginia, California) and verifying the final selection is California

Starting URL: https://practice.cydeo.com/dropdown

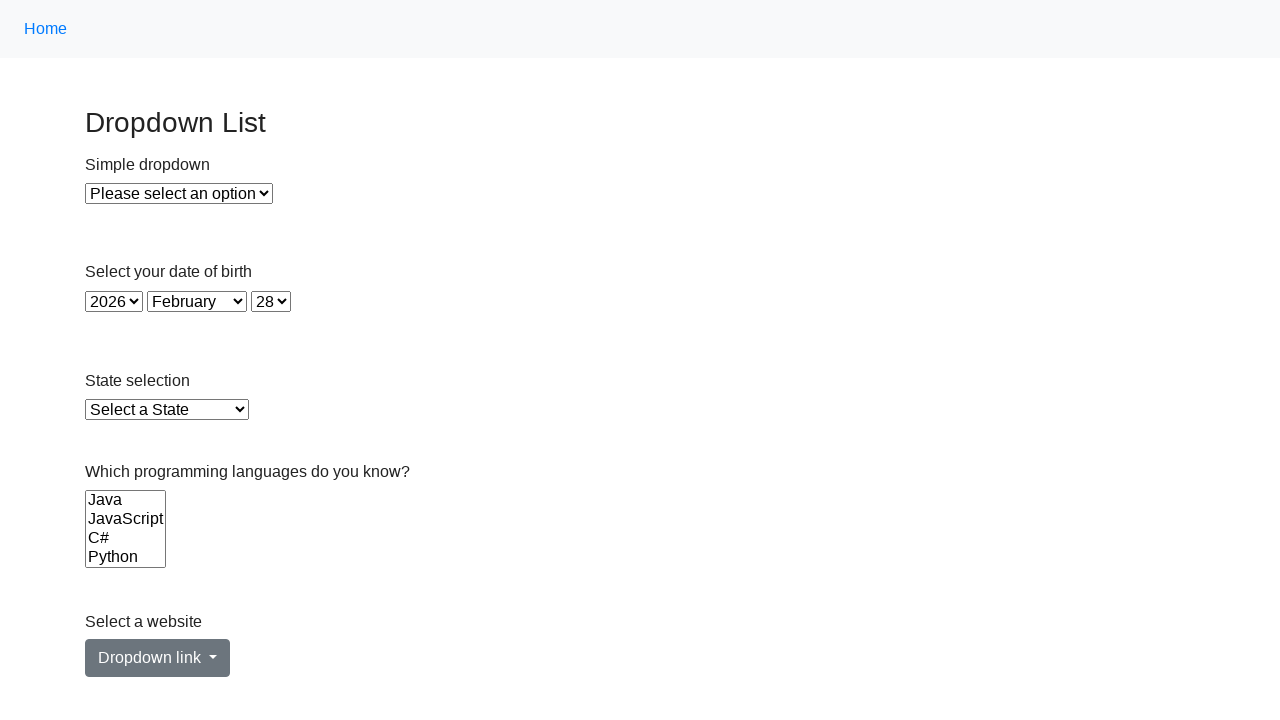

Selected Illinois from state dropdown by visible text on select#state
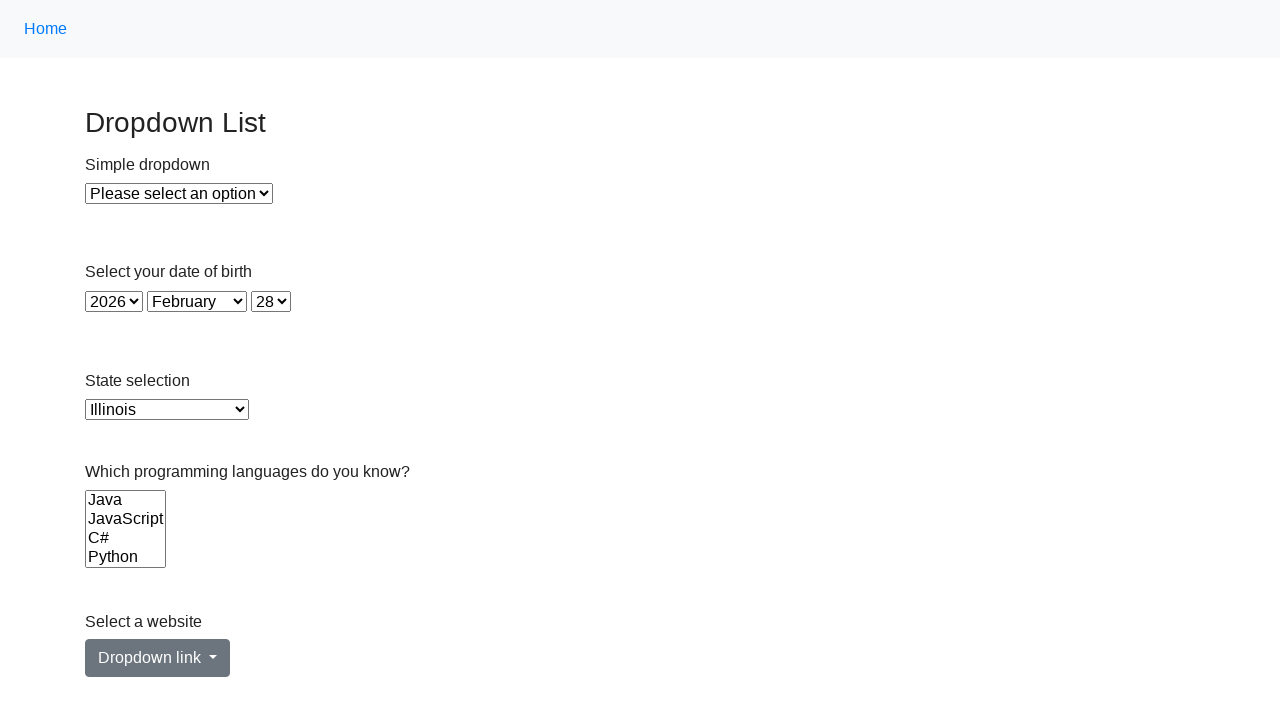

Selected Virginia from state dropdown by value on select#state
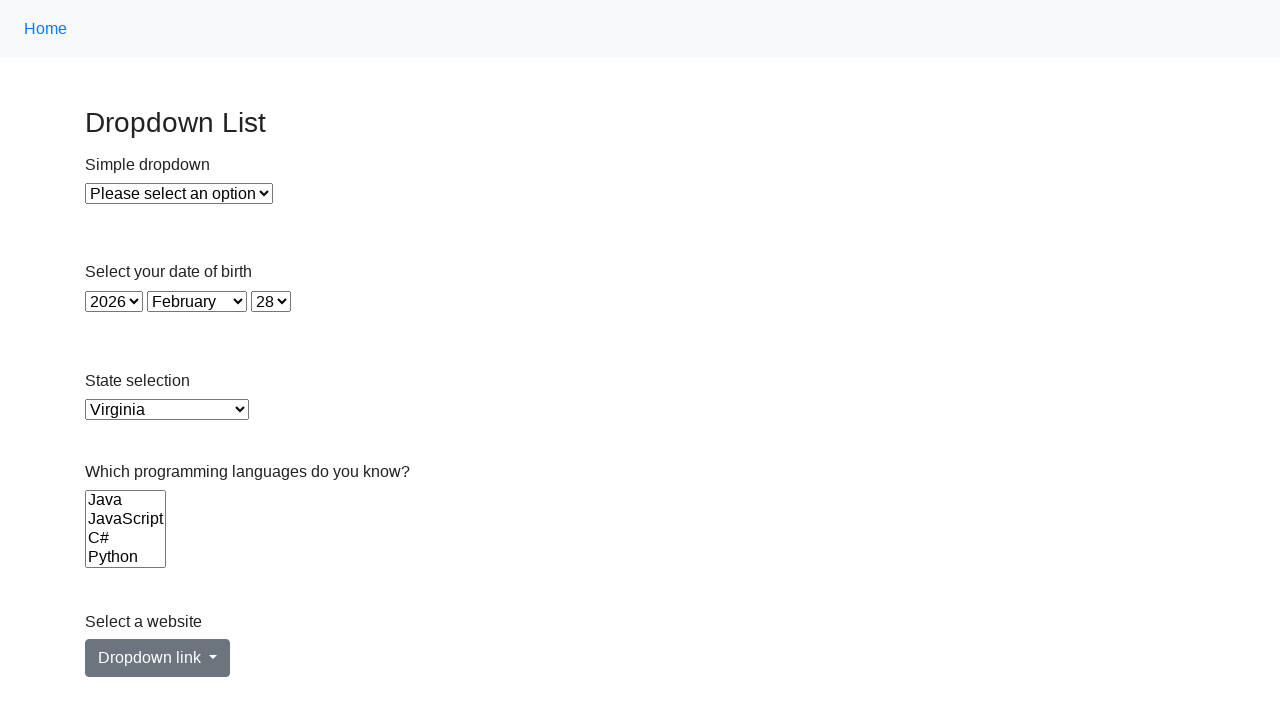

Selected California from state dropdown by index (index 5) on select#state
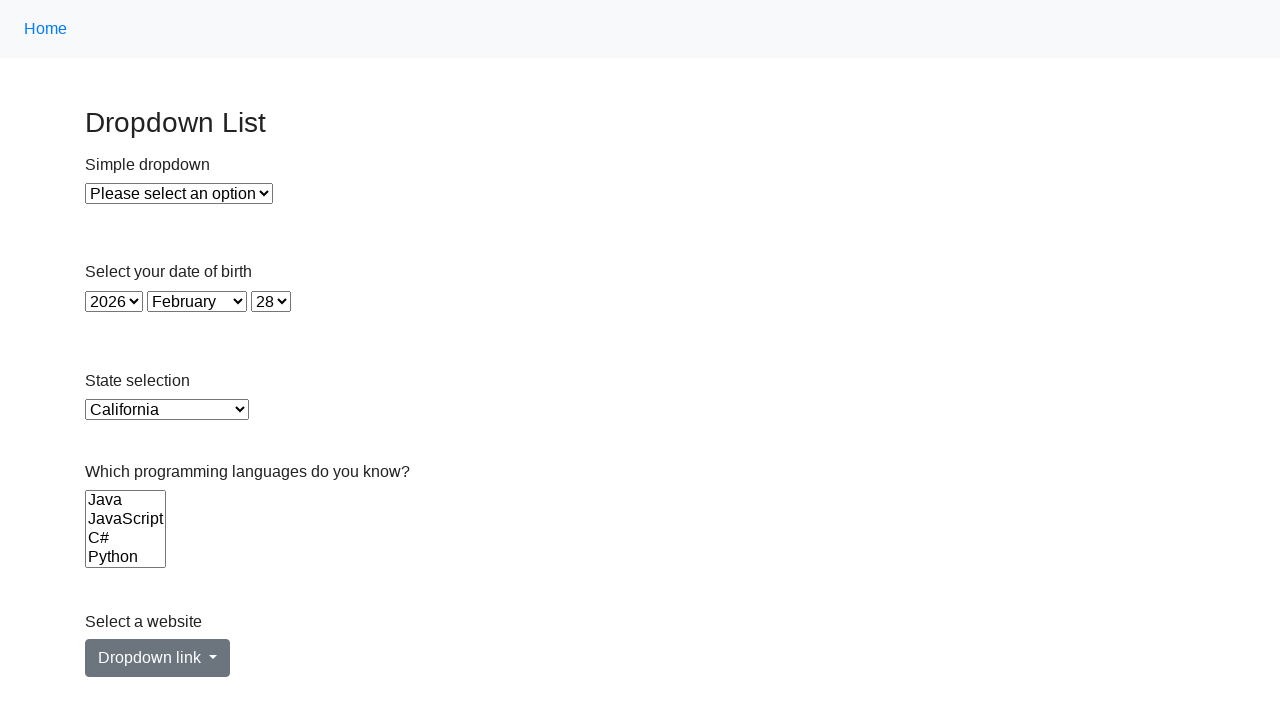

Retrieved selected option text content
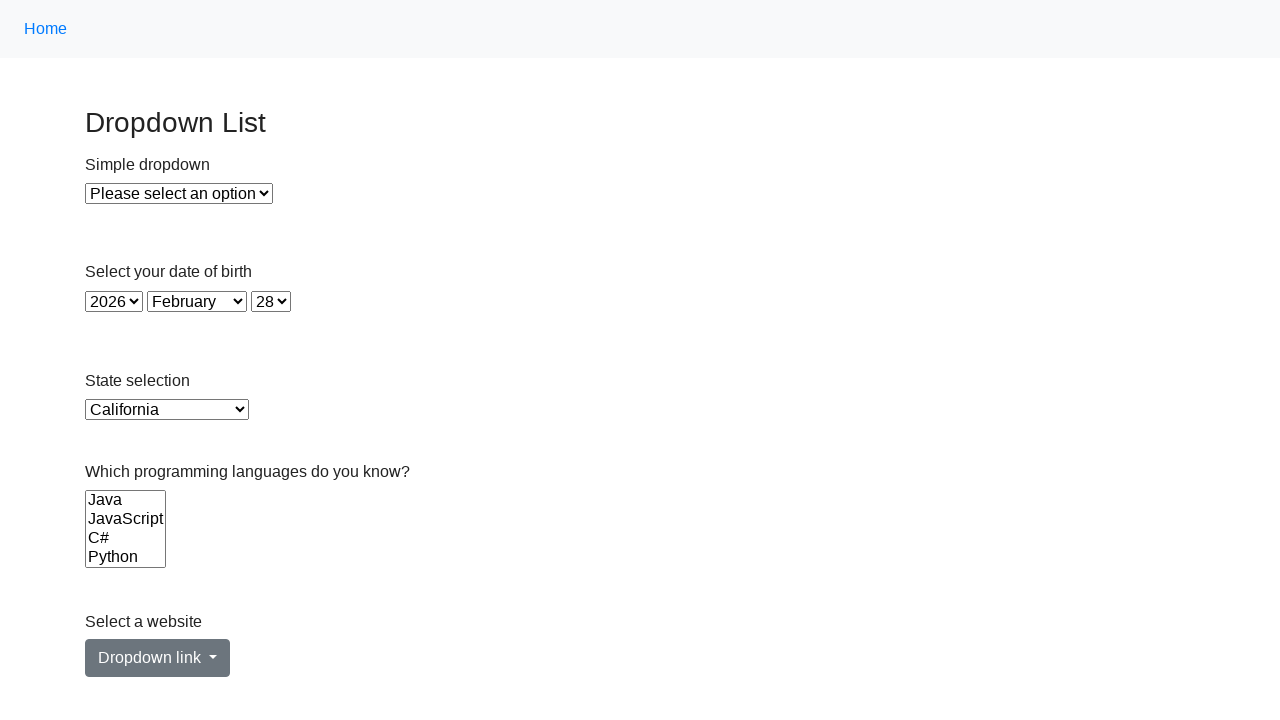

Verified that California is the selected option
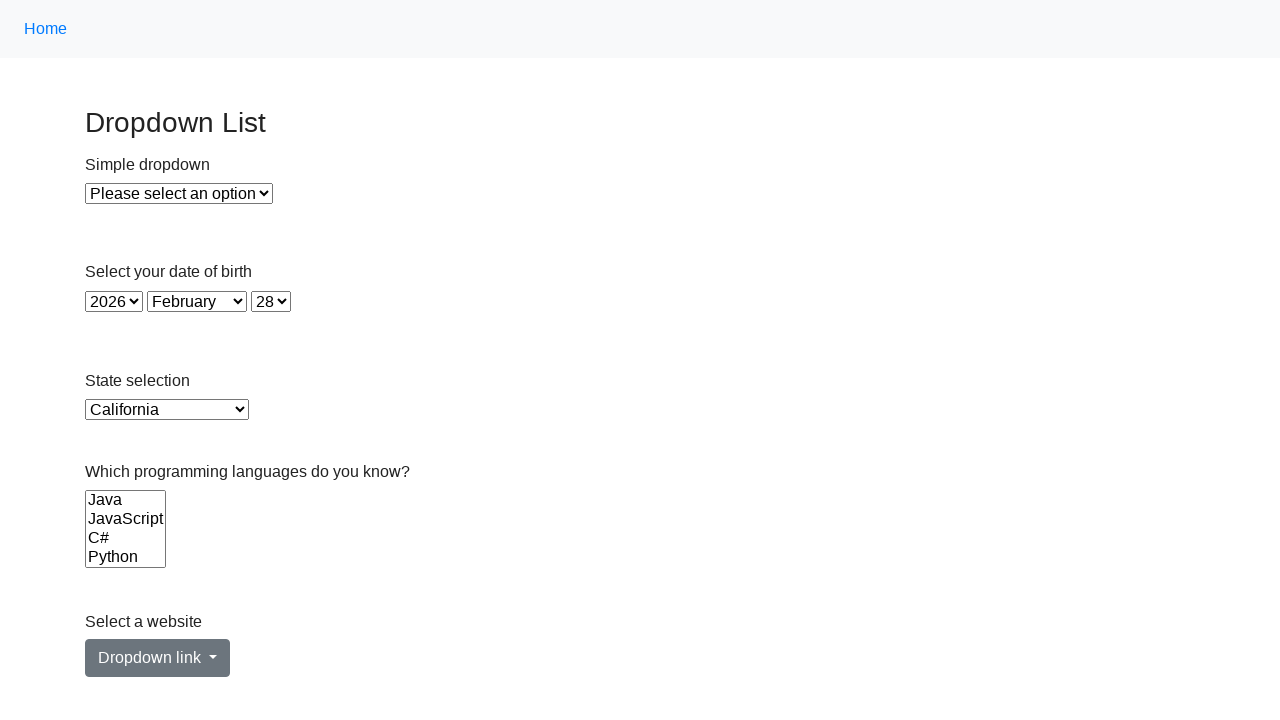

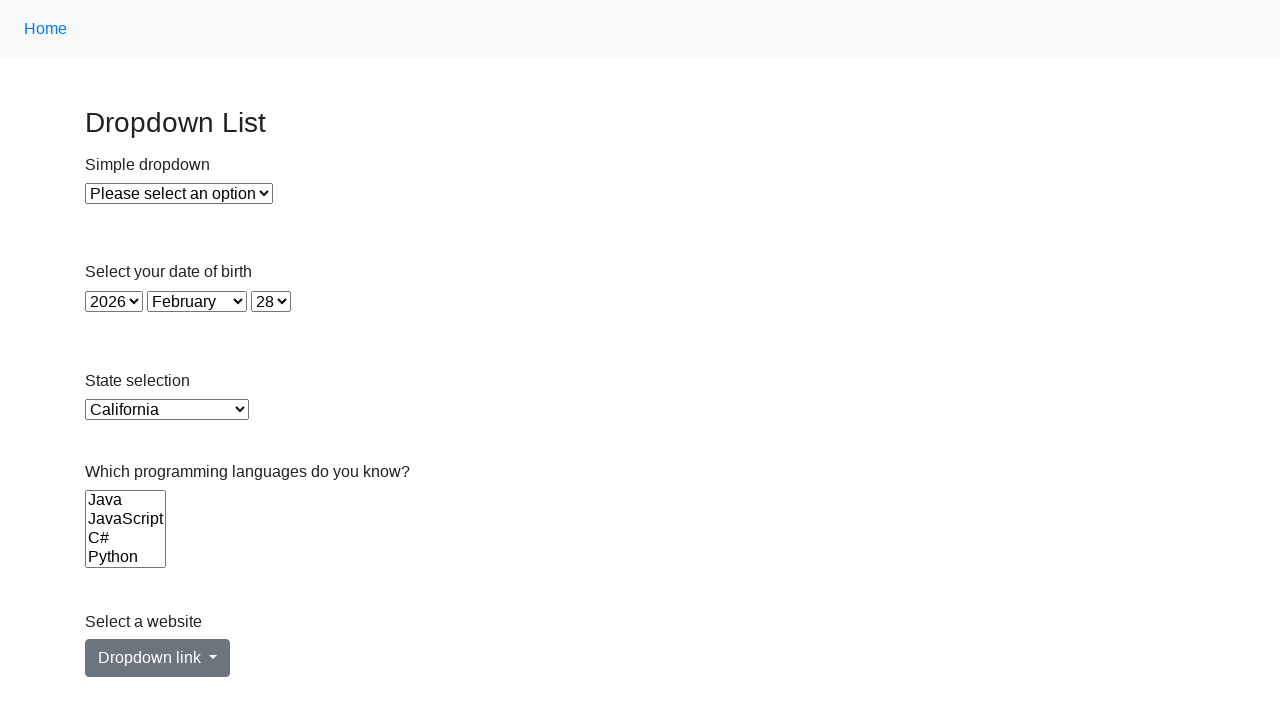